Tests JavaScript alert, confirm, and prompt dialogs by triggering each type and interacting with them (accepting, dismissing, and entering text)

Starting URL: https://the-internet.herokuapp.com/javascript_alerts

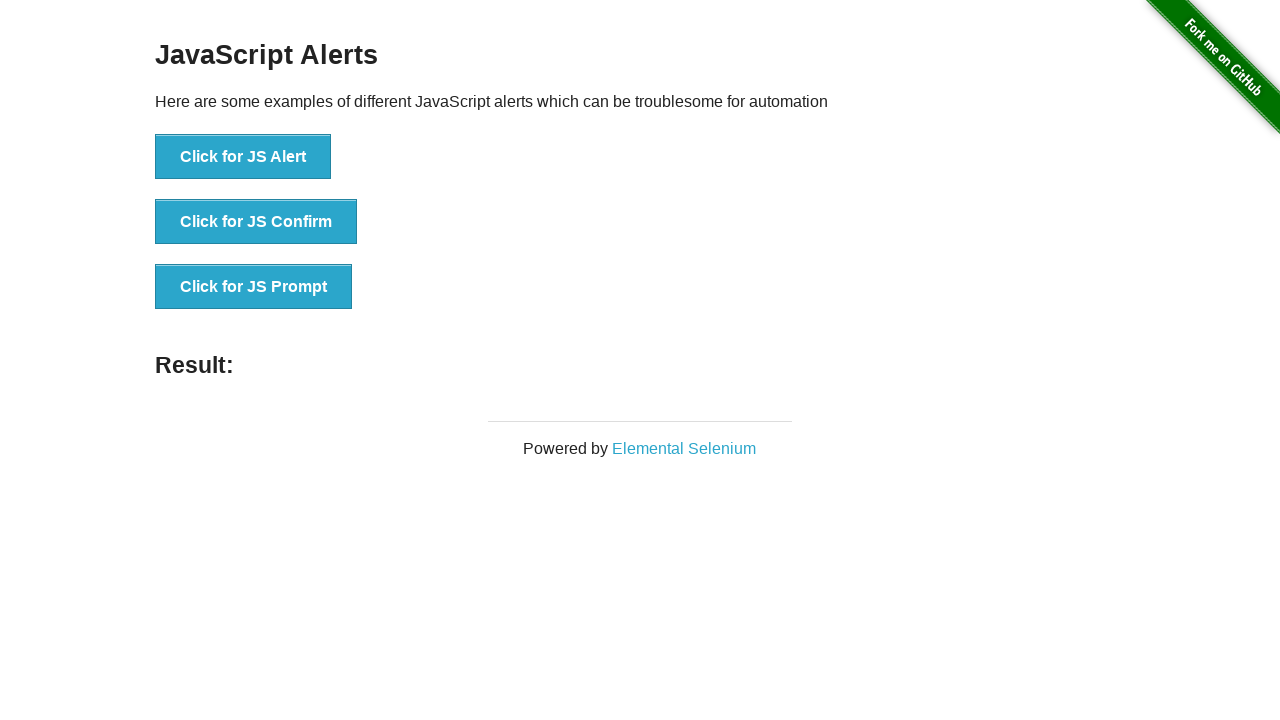

Clicked 'Click for JS Alert' button and accepted the alert dialog at (243, 157) on xpath=//button[text()='Click for JS Alert']
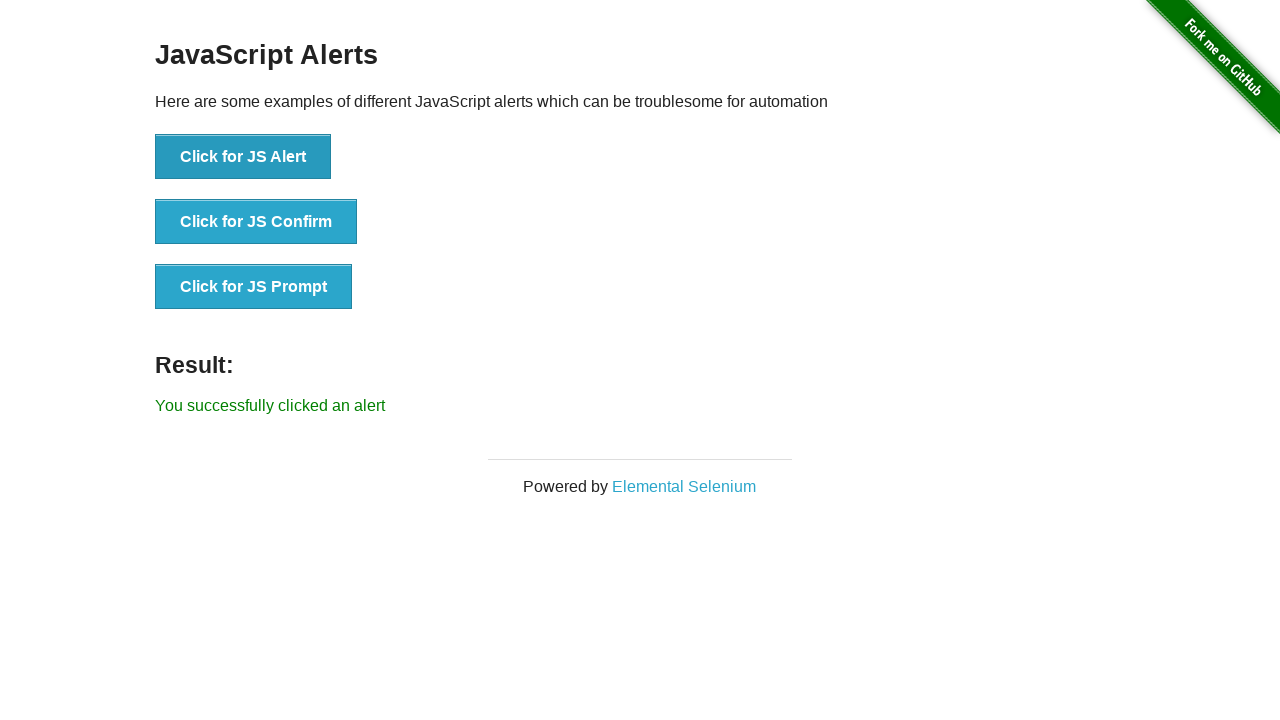

Waited 500ms for alert result to update
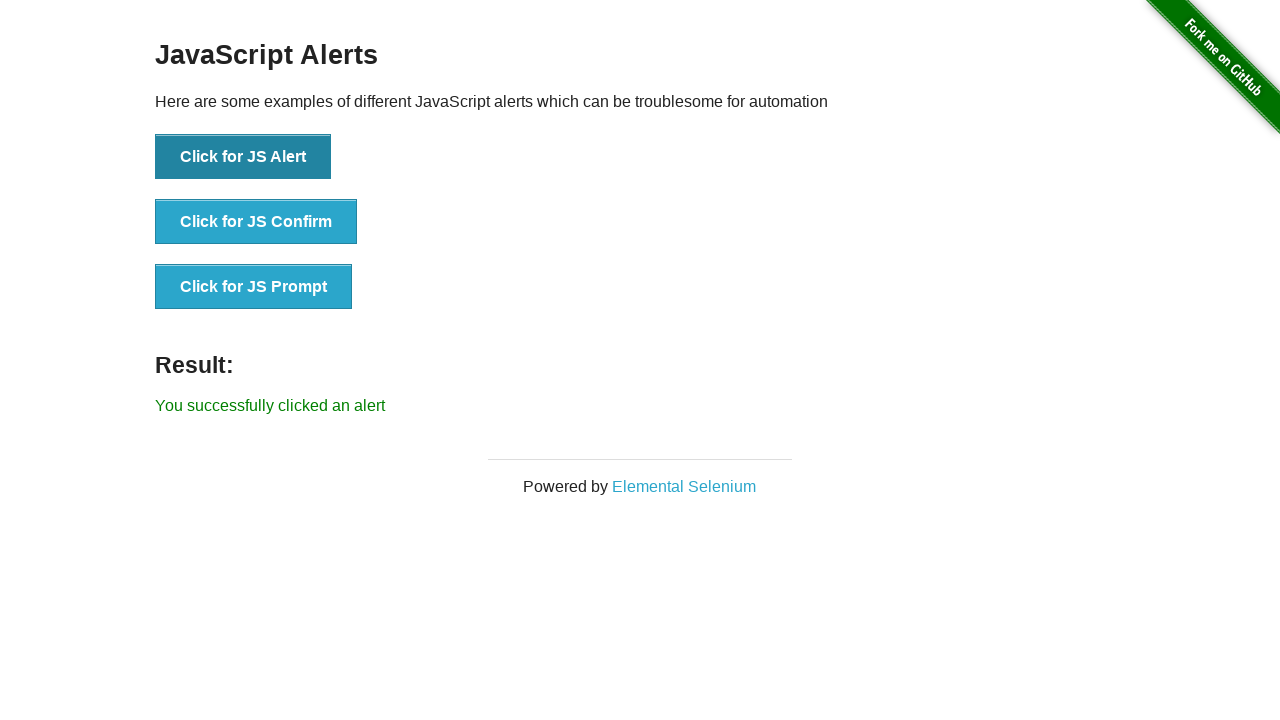

Clicked 'Click for JS Confirm' button and dismissed the confirm dialog at (256, 222) on xpath=//button[text()='Click for JS Confirm']
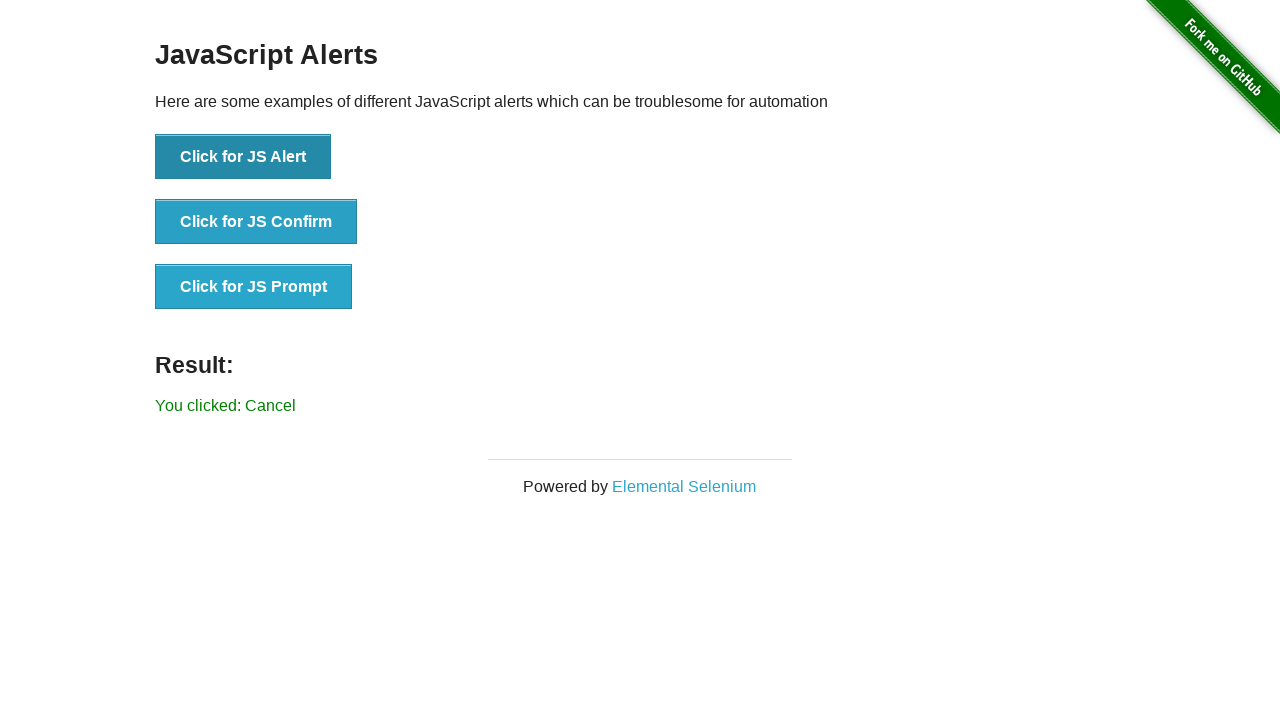

Waited 500ms for confirm result to update
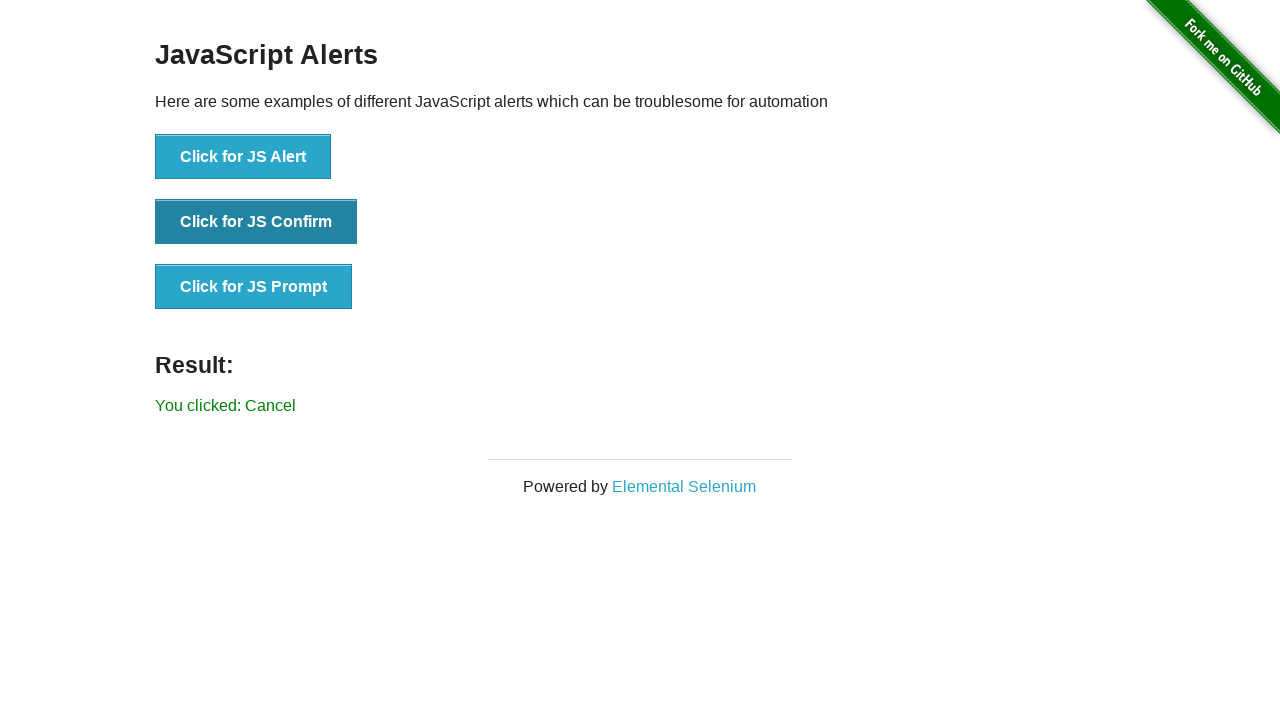

Clicked 'Click for JS Prompt' button and accepted with text 'Eurotech Batch 6' at (254, 287) on xpath=//button[text()='Click for JS Prompt']
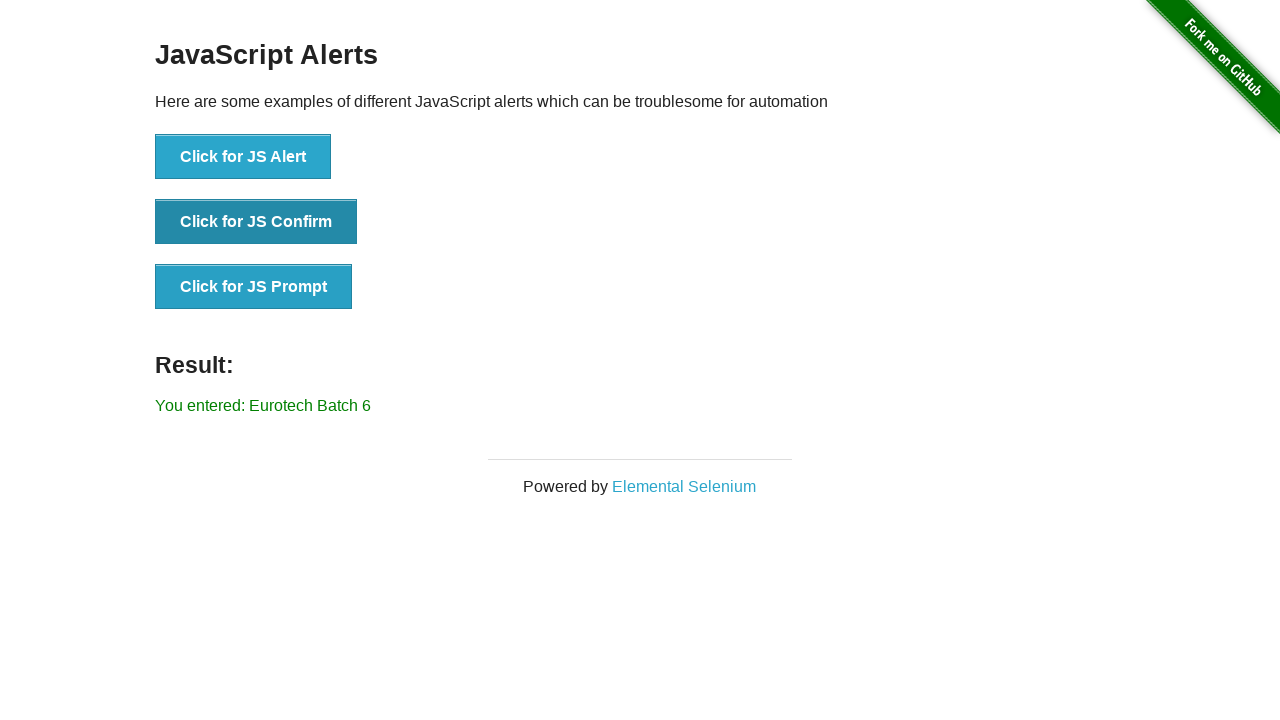

Result element loaded and visible
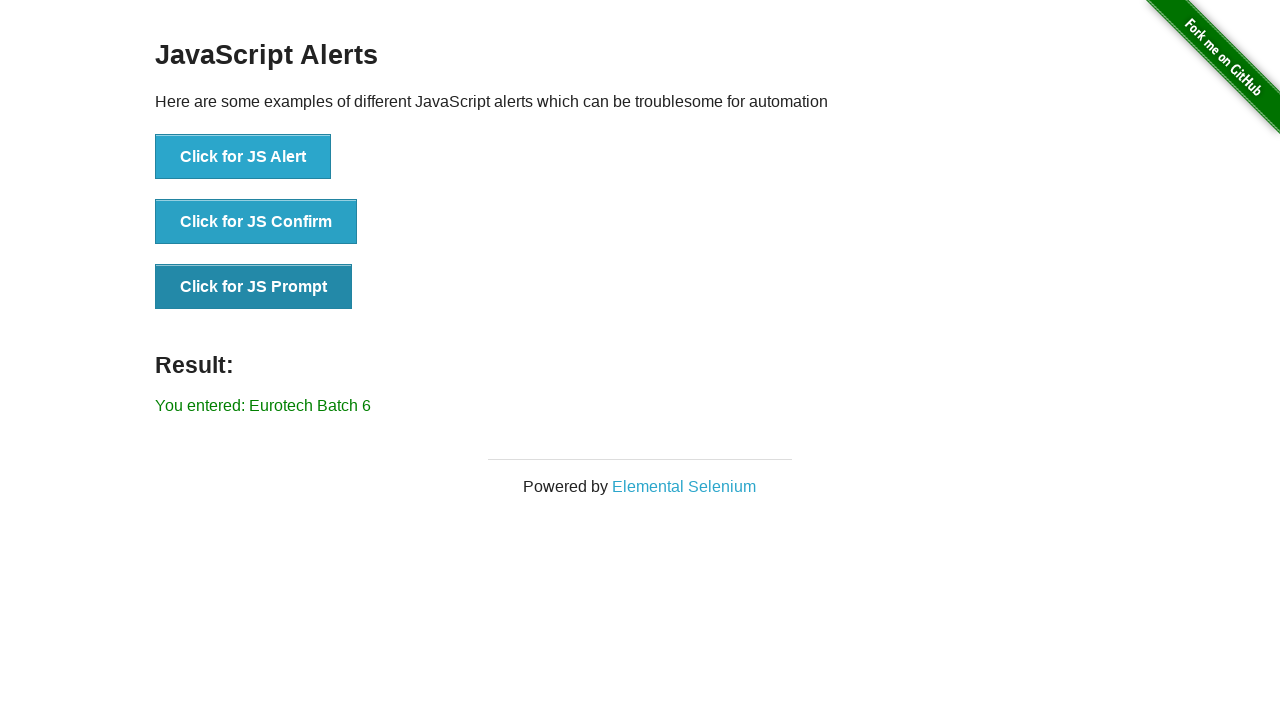

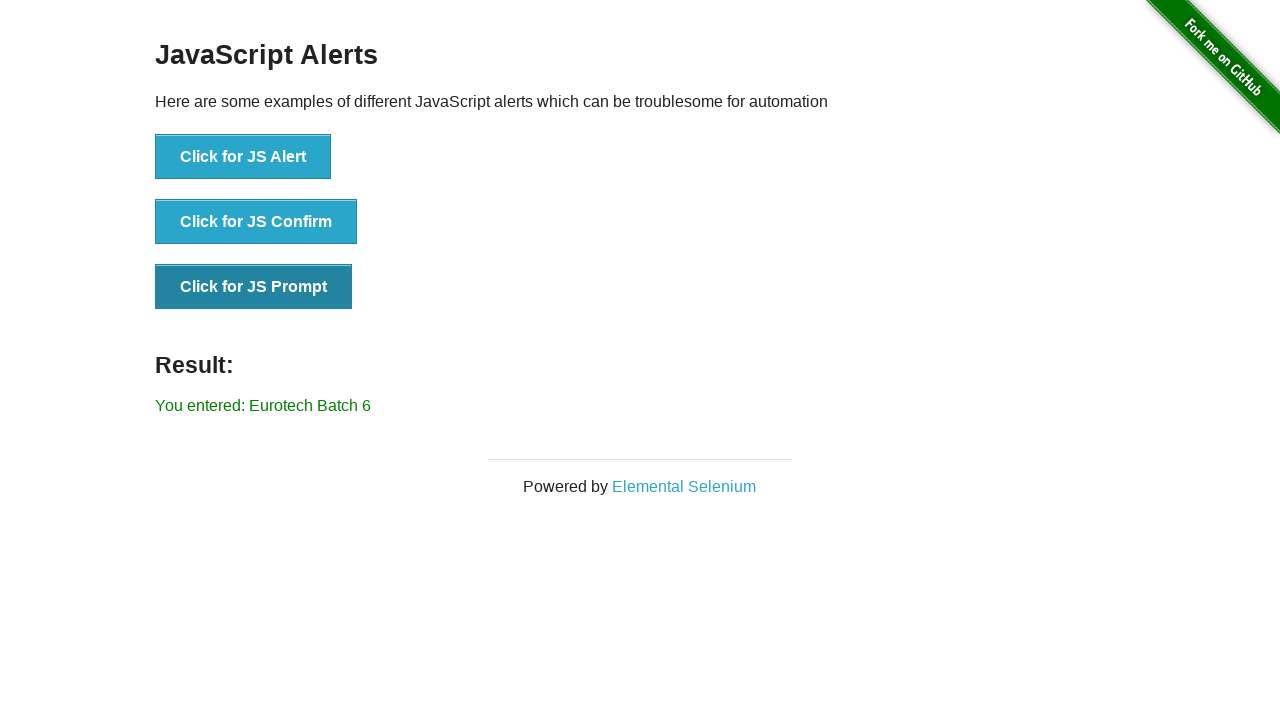